Tests registration form submission by filling name, email, and password fields and verifying the success message

Starting URL: https://lm.skillbox.cc/qa_tester/module06/register/

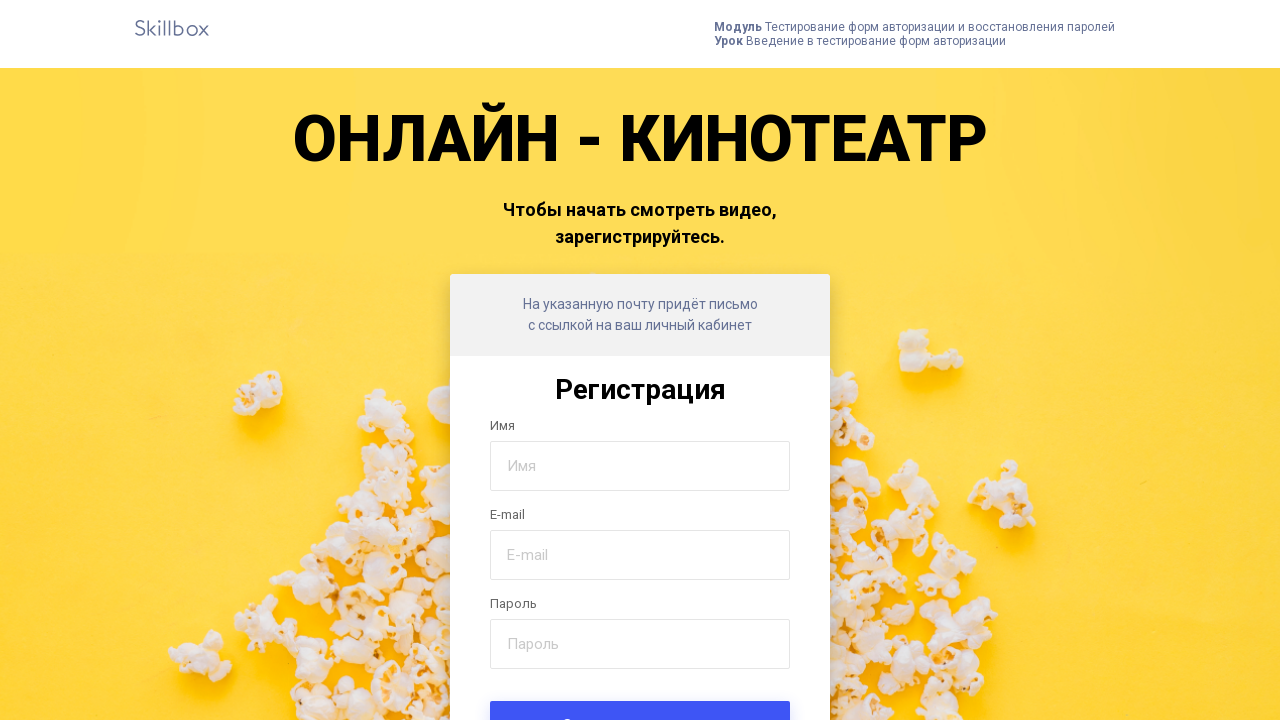

Filled name field with 'Ivan' on #name
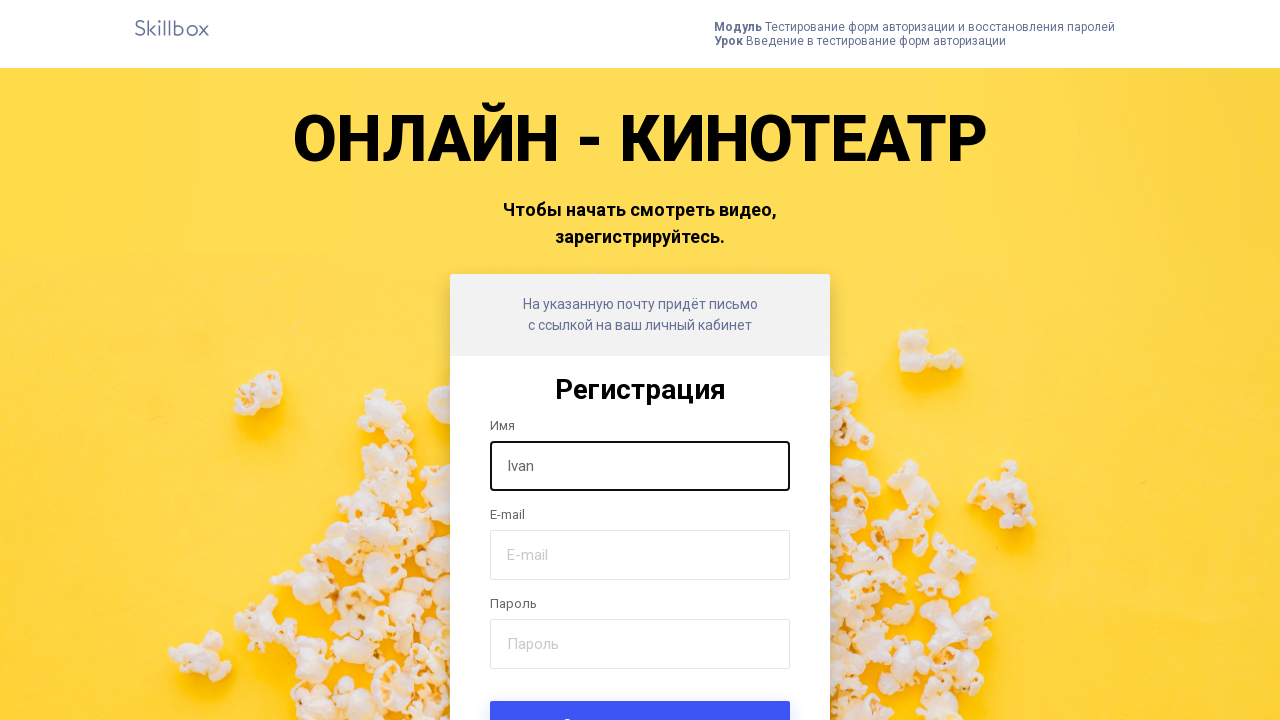

Filled email field with 'skillbox@test.ru' on #email
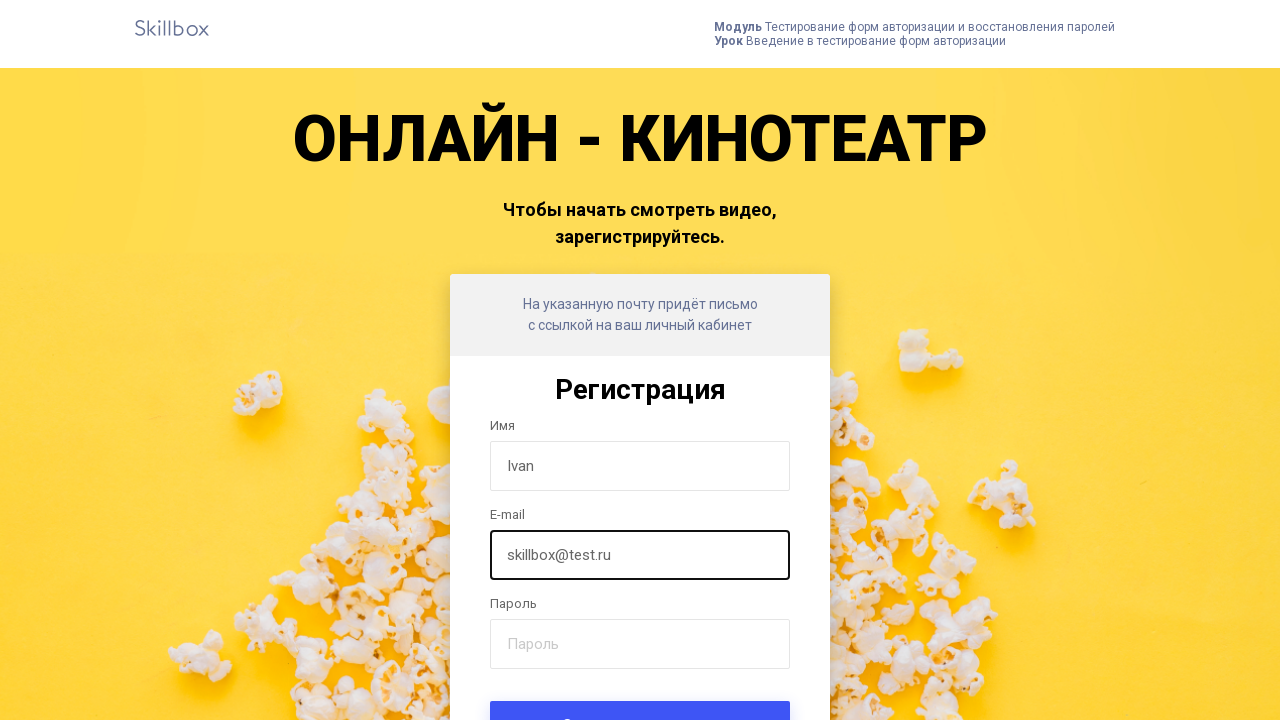

Filled password field with 'qwerty!123' on #password
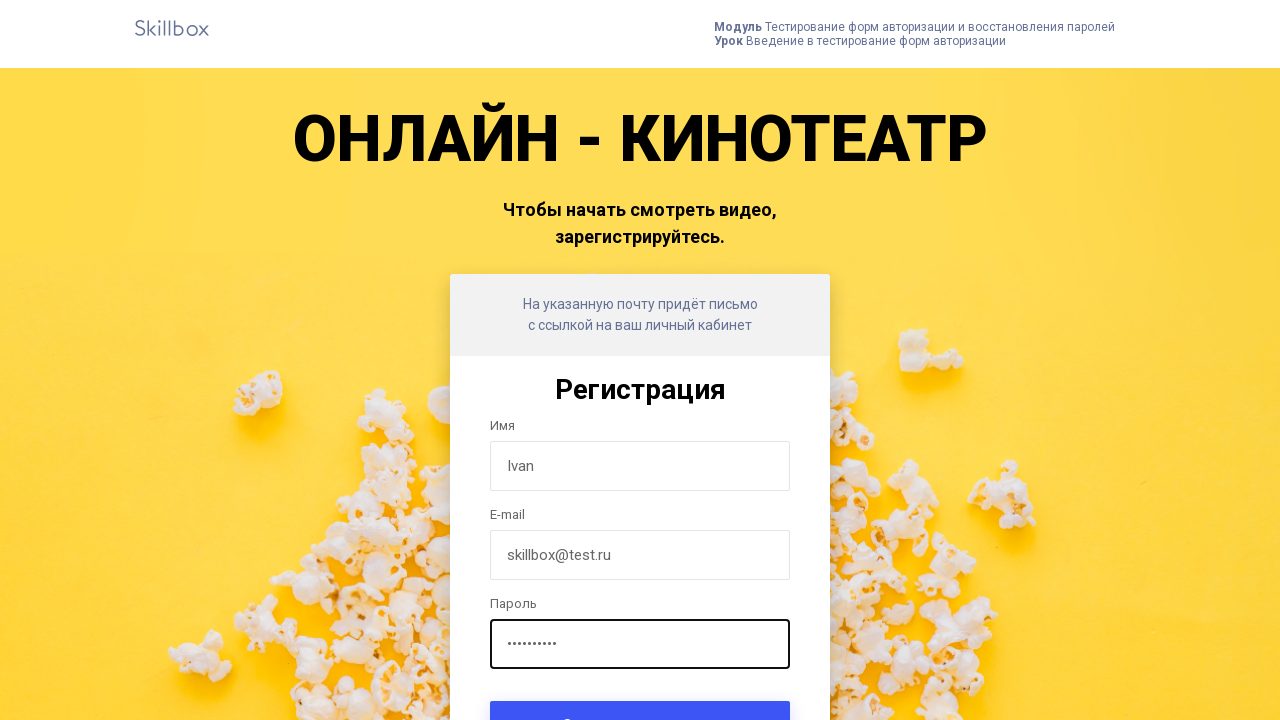

Clicked form submit button at (640, 696) on button.form-submit
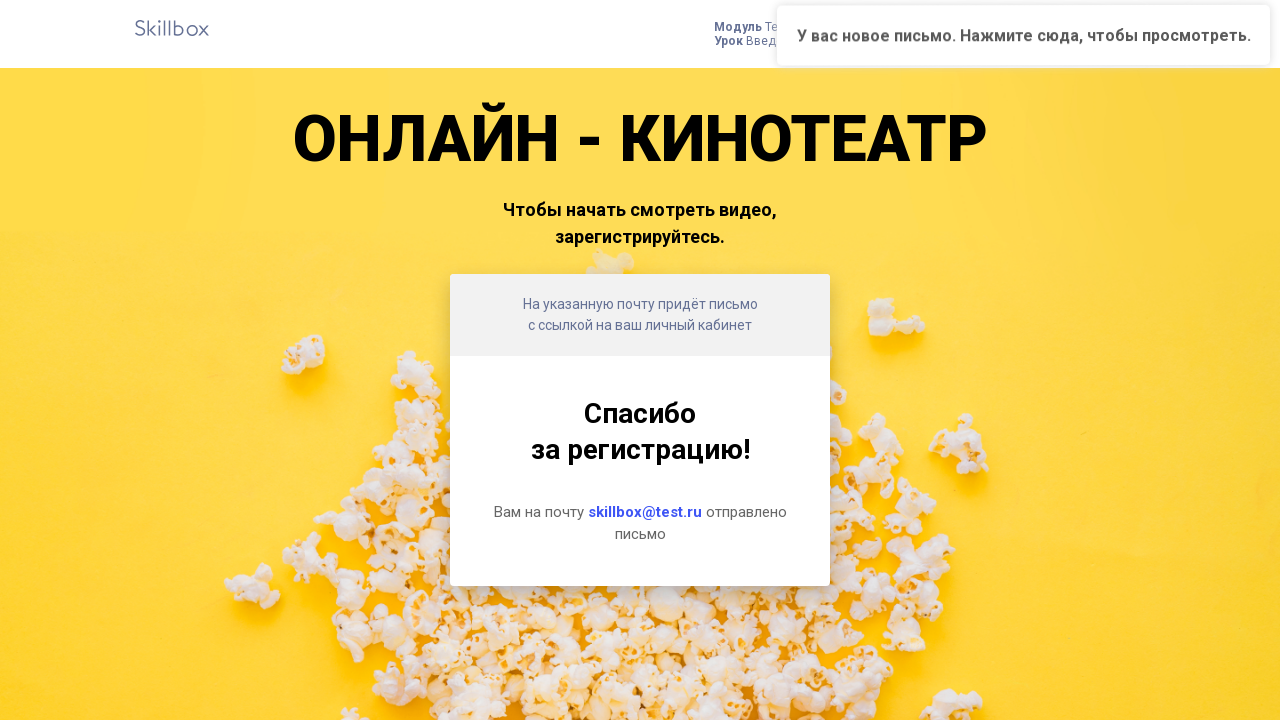

Success message appeared on the form
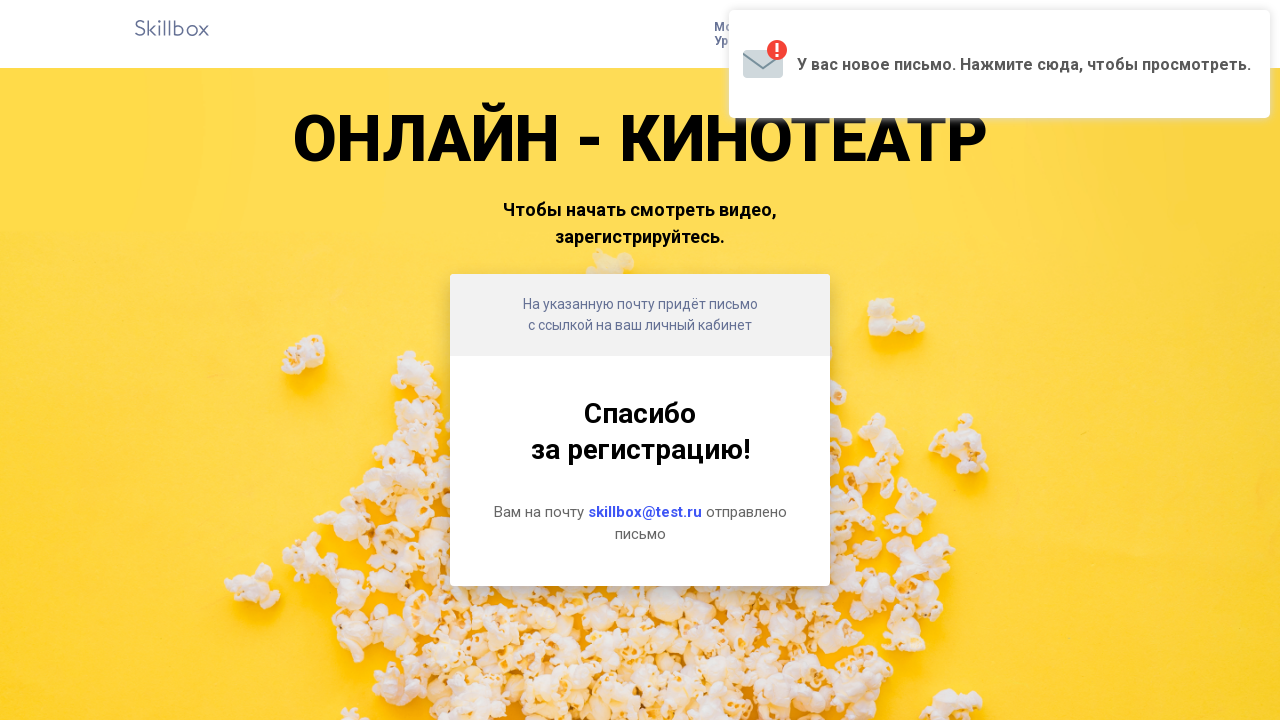

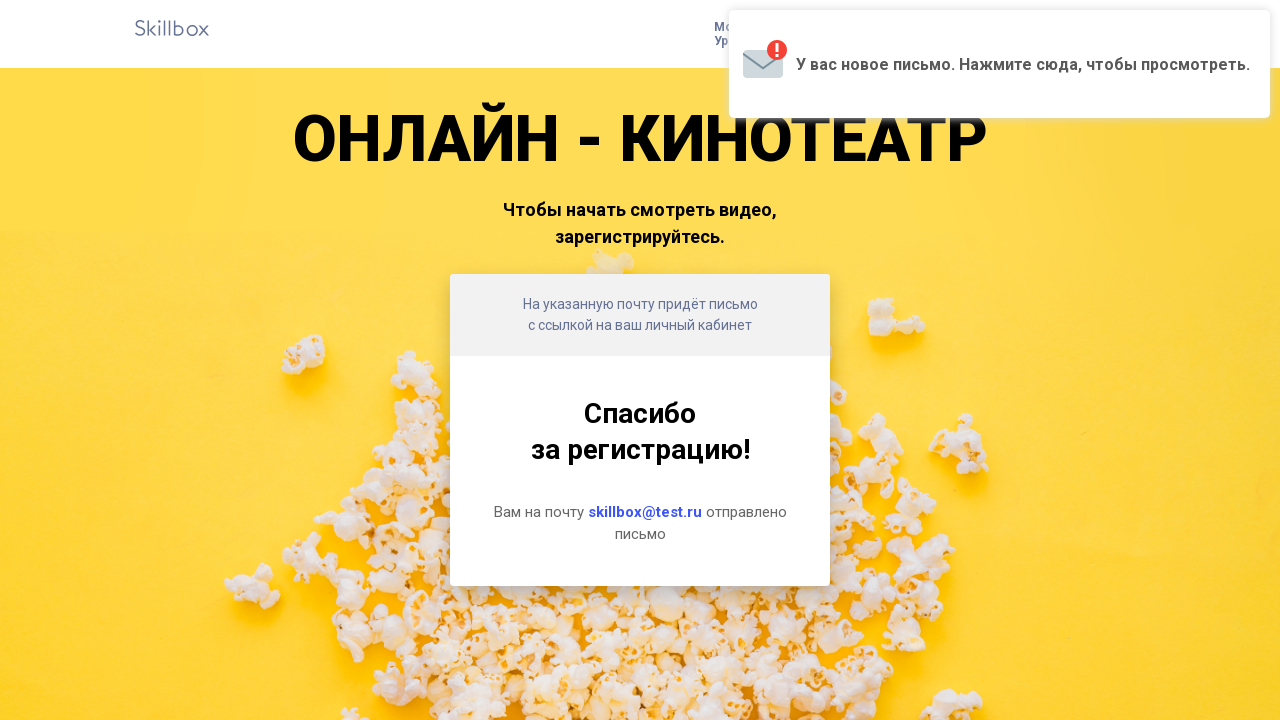